Tests table filtering functionality by entering a search term and verifying filtered results

Starting URL: https://selectorshub.com/xpath-practice-page/

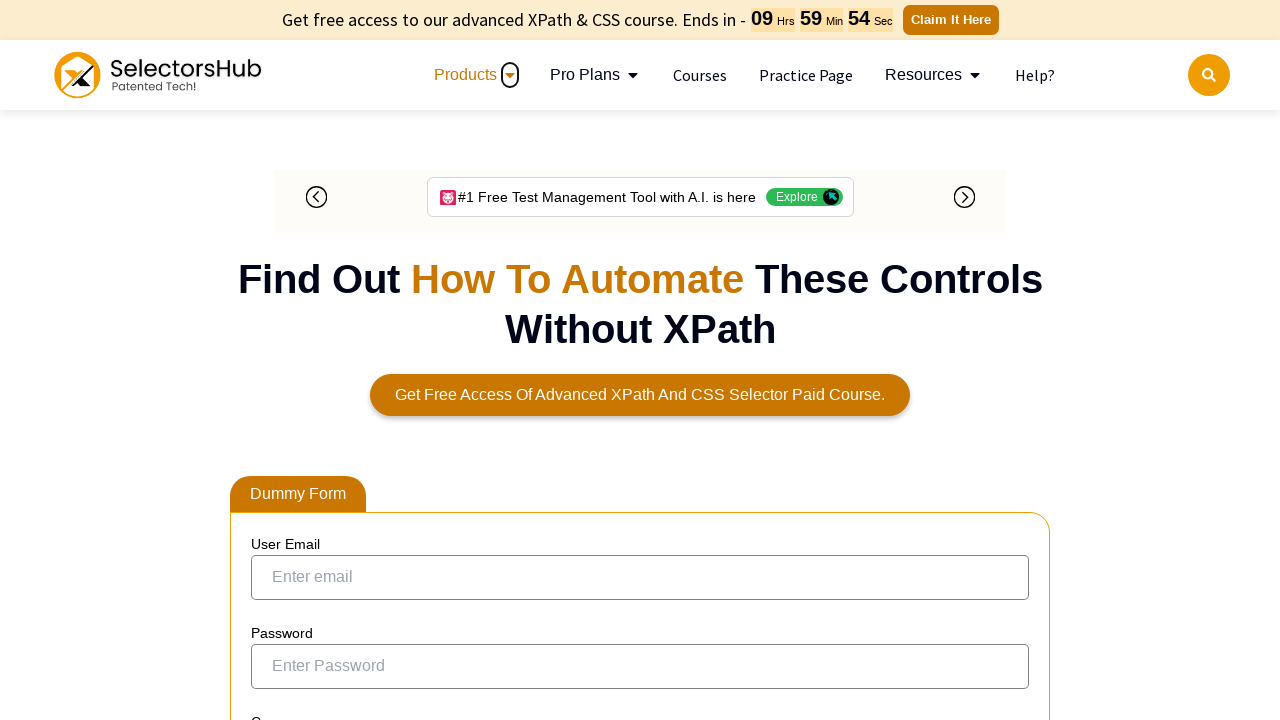

Filled table filter input with 'United States' on input[aria-controls='tablepress-1']
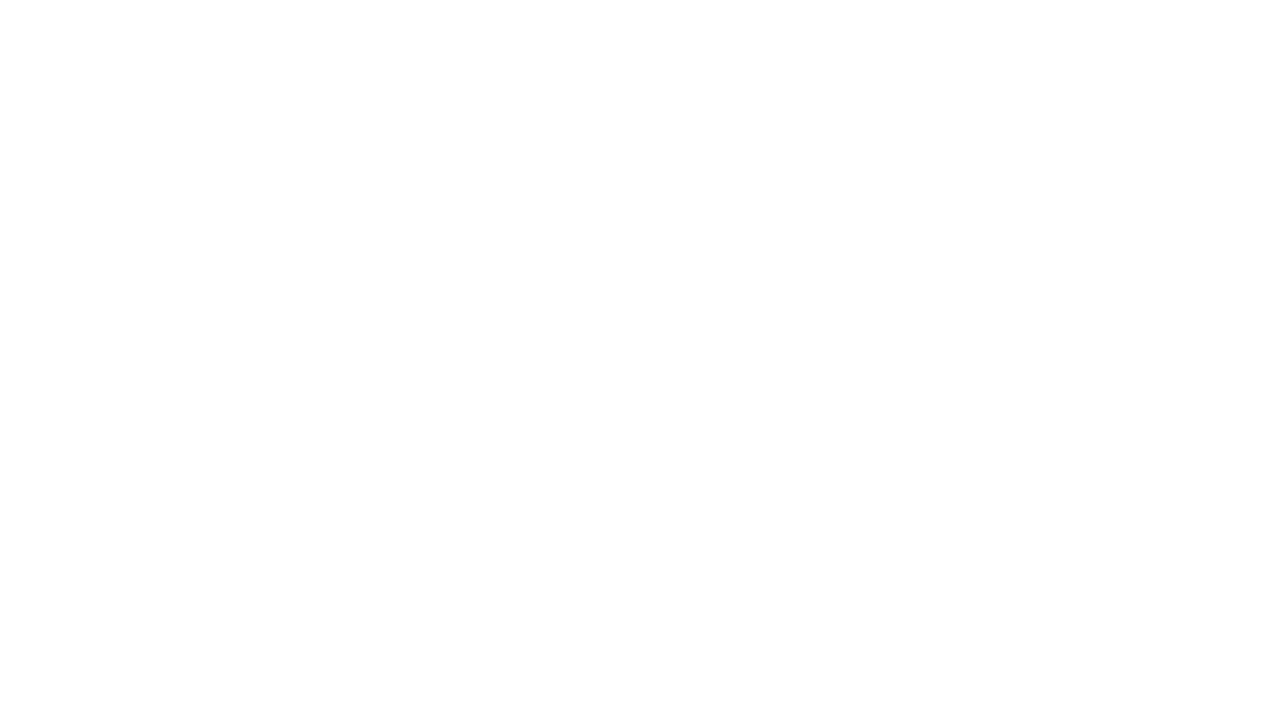

Filtered table results loaded with country data
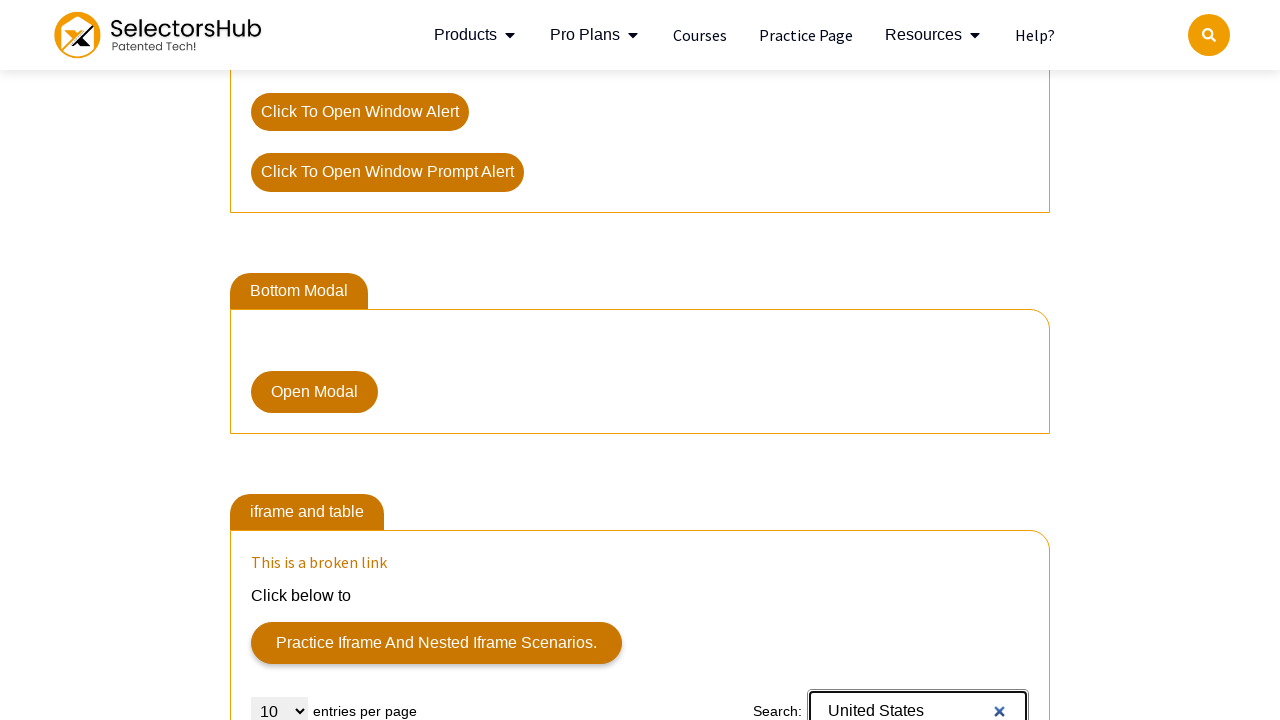

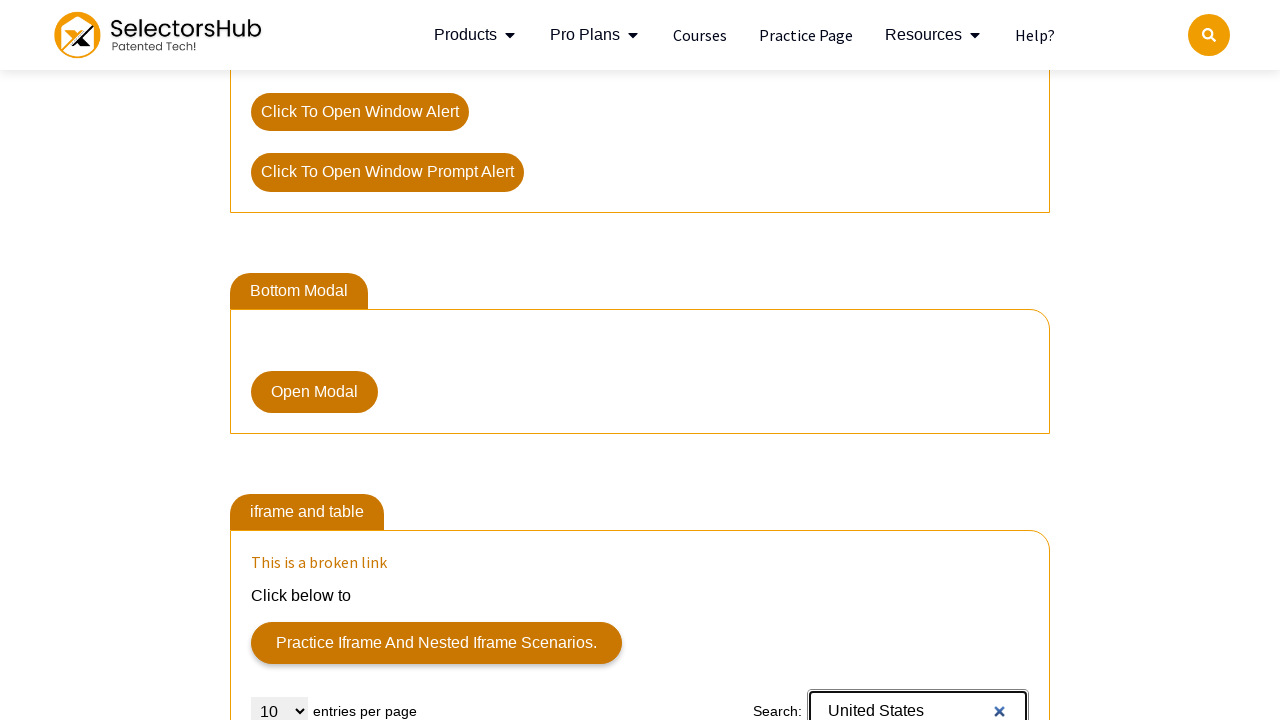